Opens Comquent website and verifies the page loads successfully

Starting URL: https://www.comquent.com/

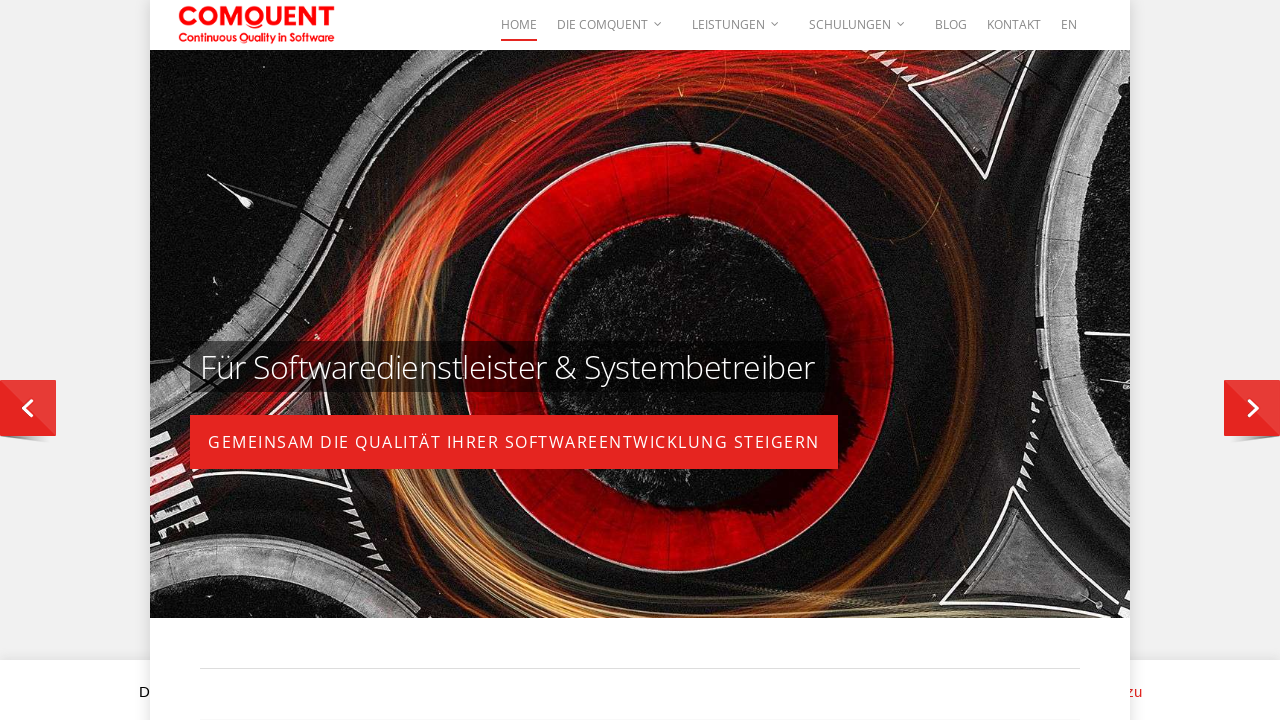

Waited for page DOM content to load
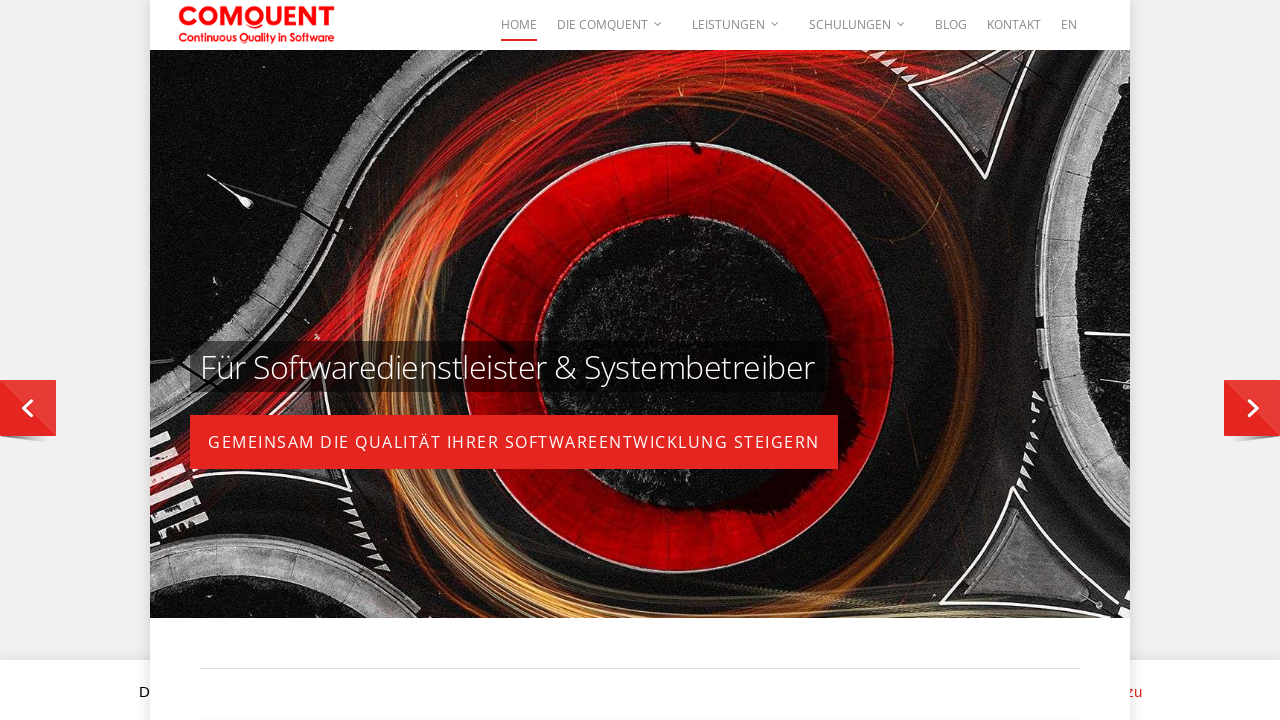

Verified body element is visible - Comquent website loaded successfully
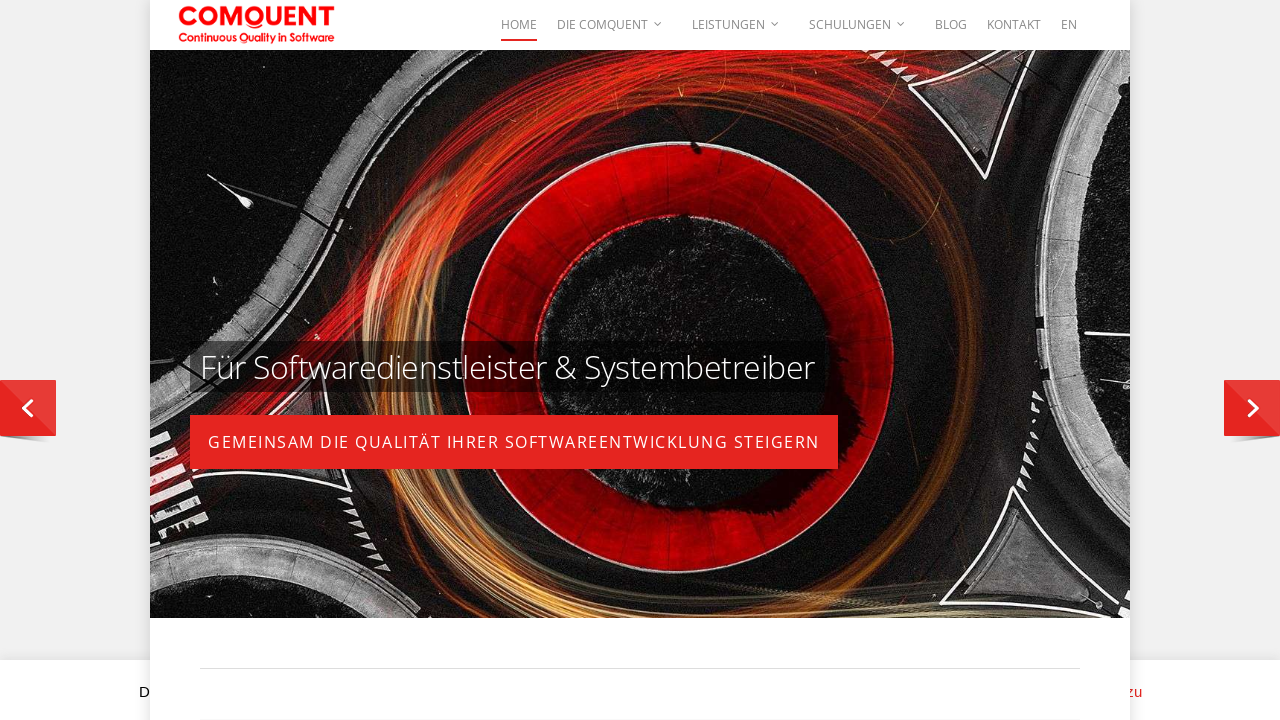

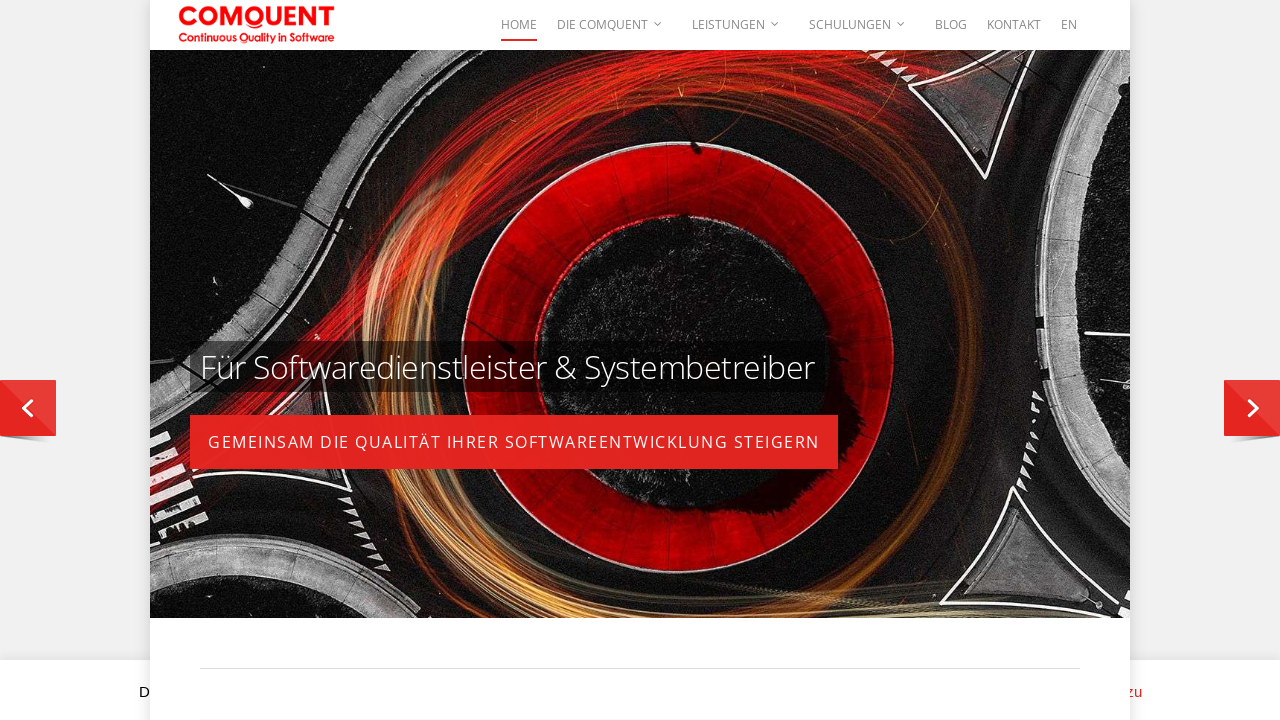